Tests HTML select dropdown element by verifying options and selecting an option by index

Starting URL: https://www.w3schools.com/tags/tryit.asp?filename=tryhtml_select

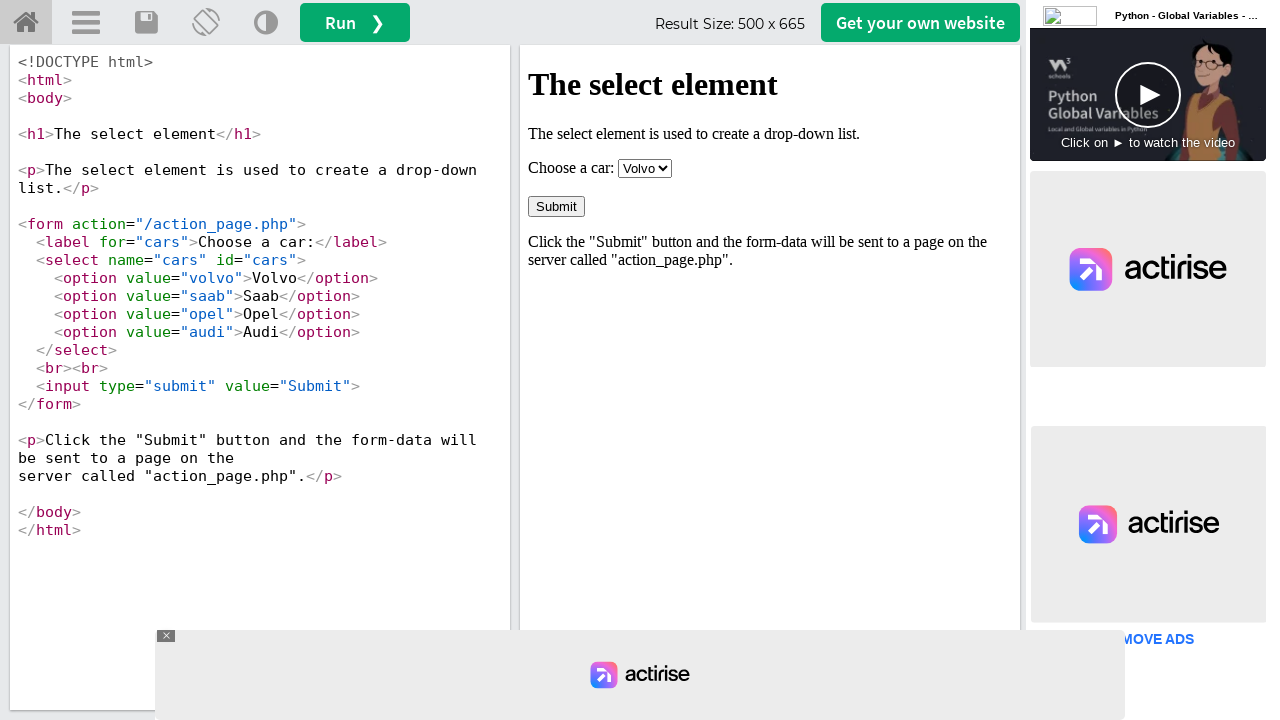

Waited for iframe to be visible
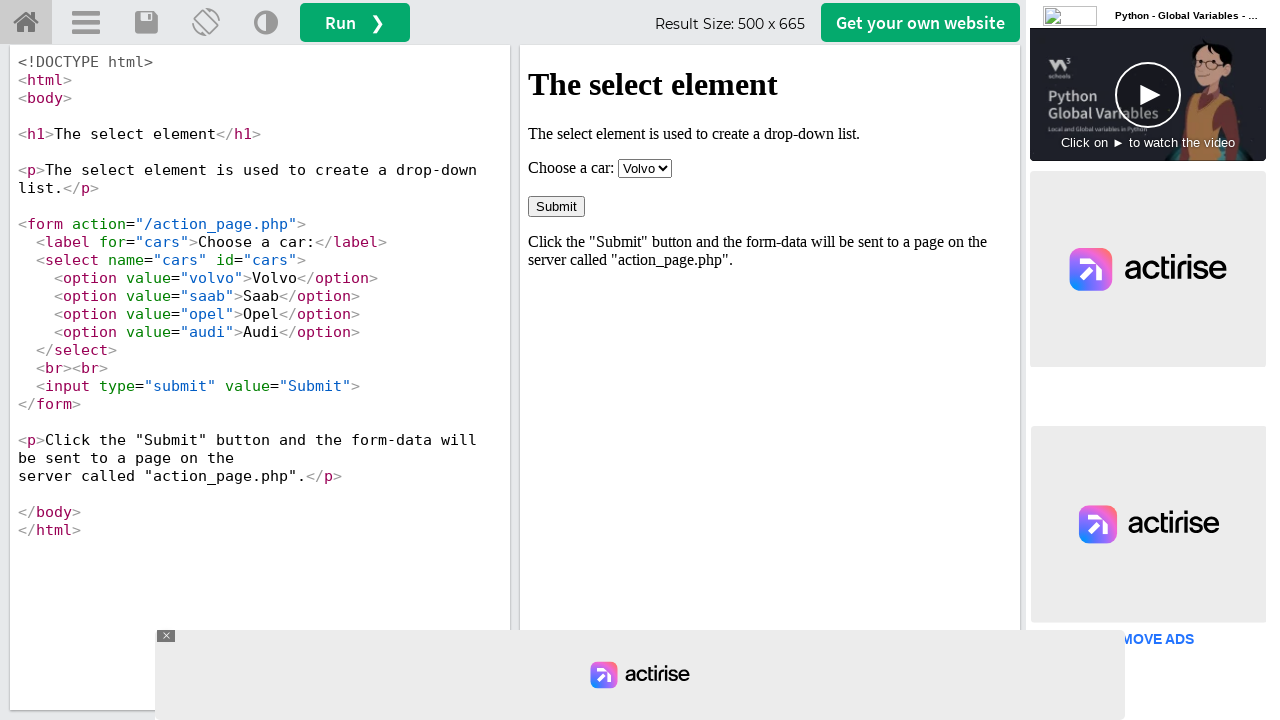

Located the iframe element
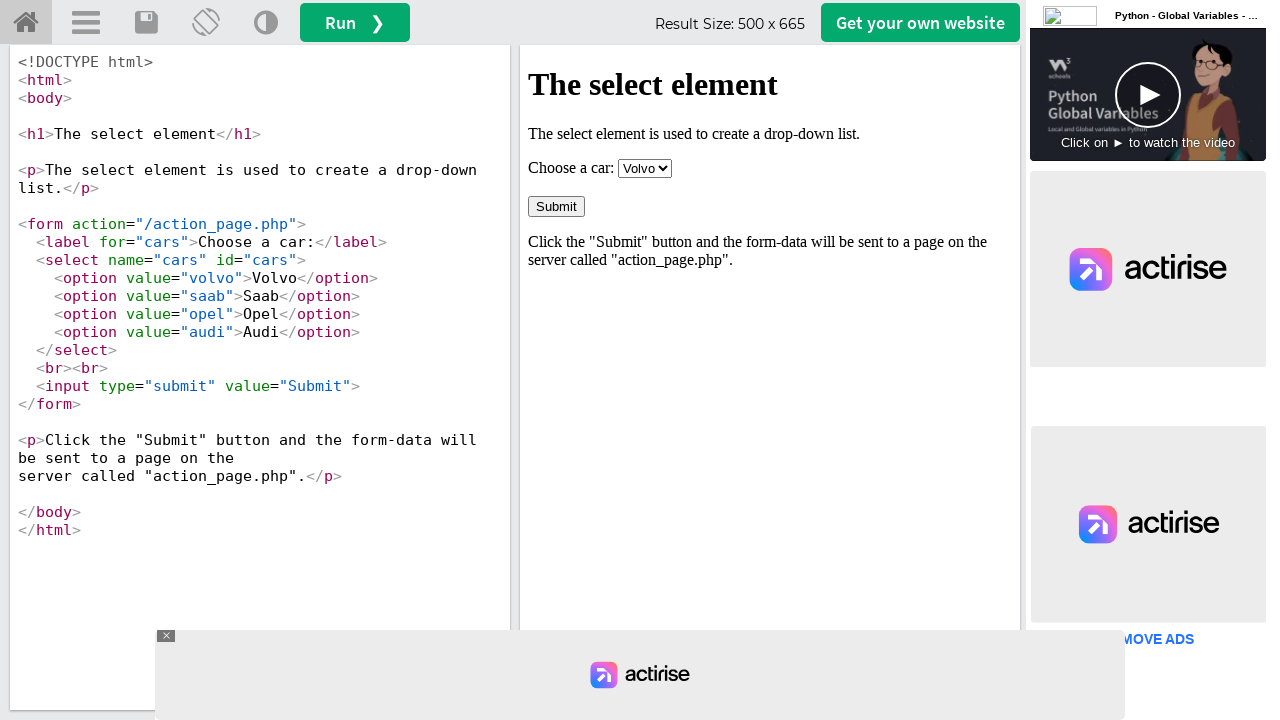

Located the select dropdown element with id 'cars'
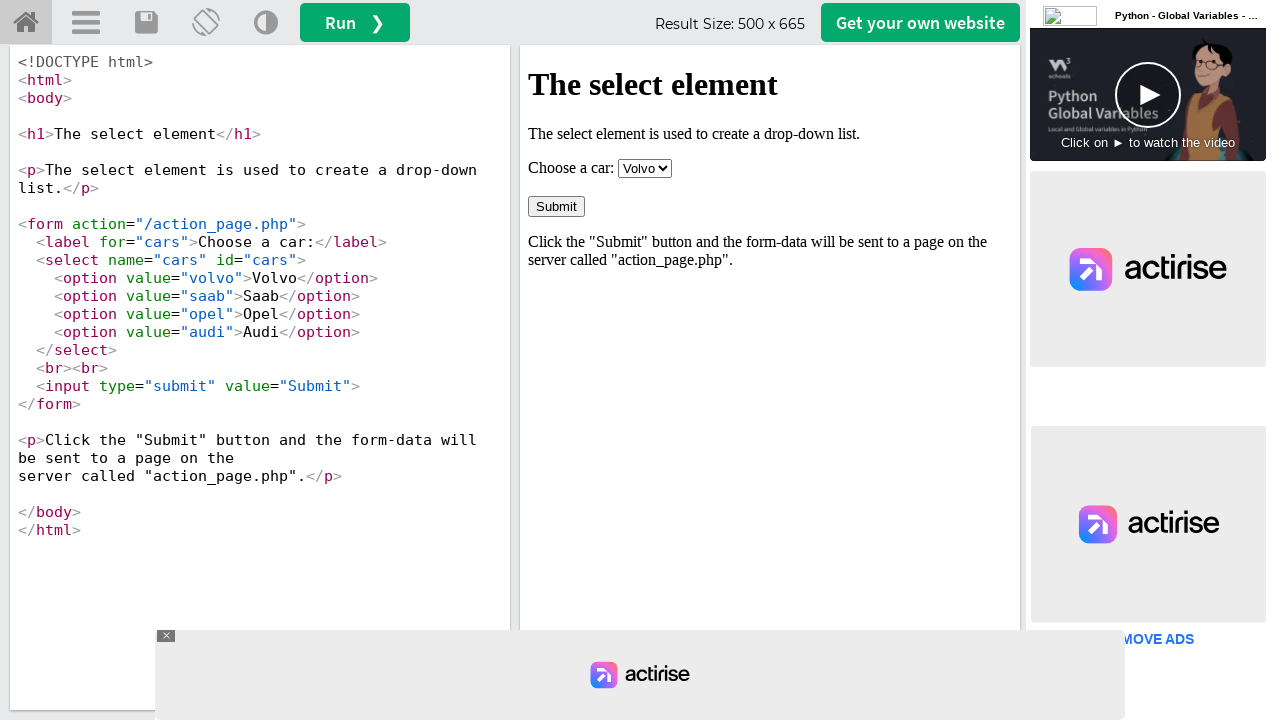

Located all option elements within the select
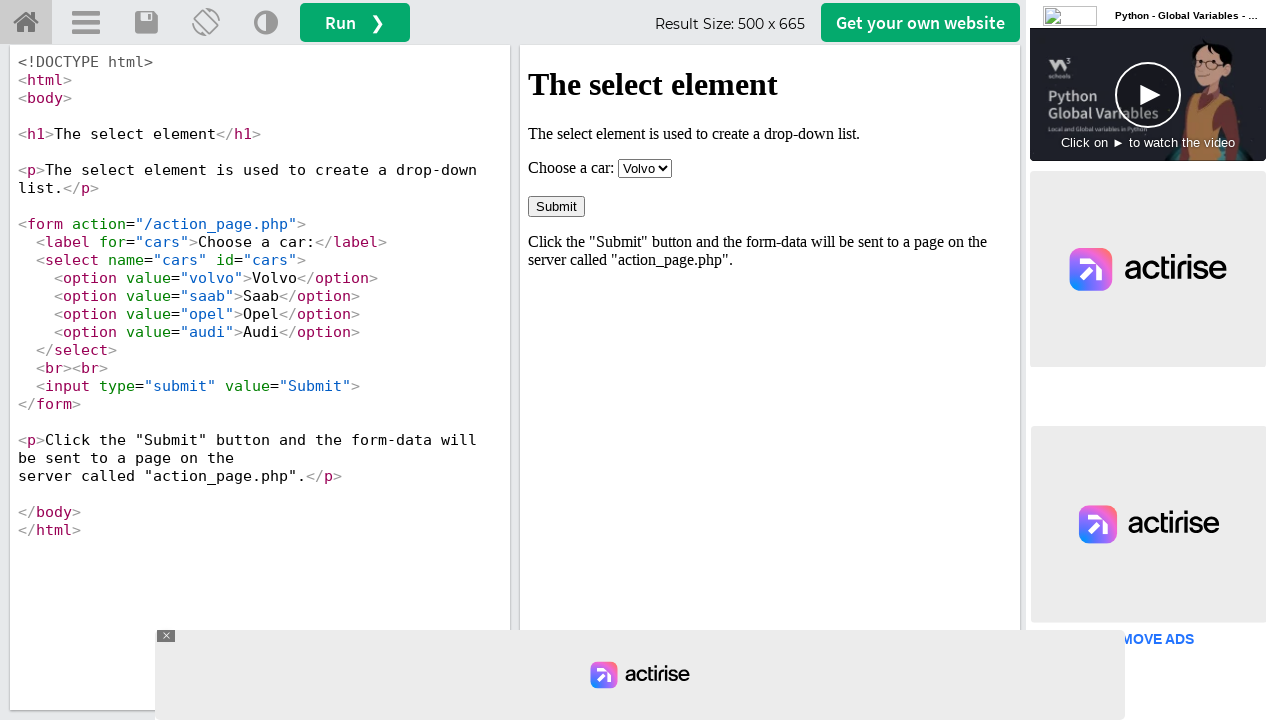

Verified that select has exactly 4 options
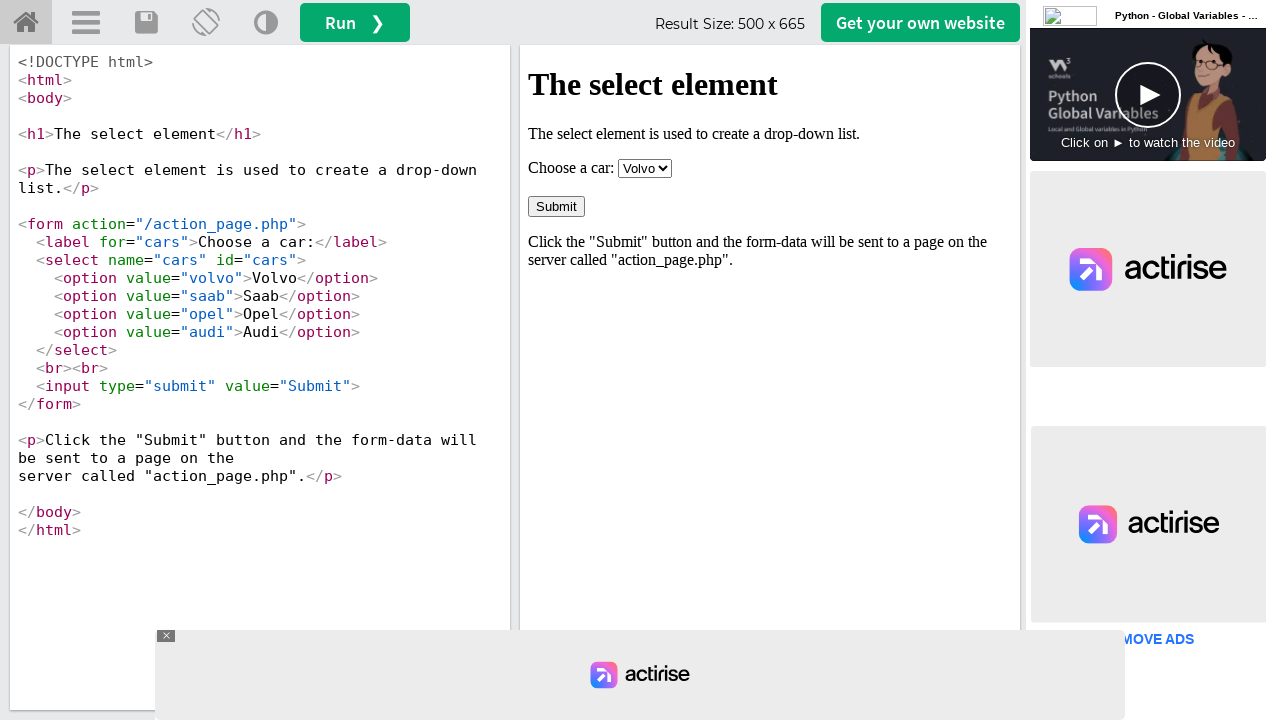

Verified first option is 'Volvo'
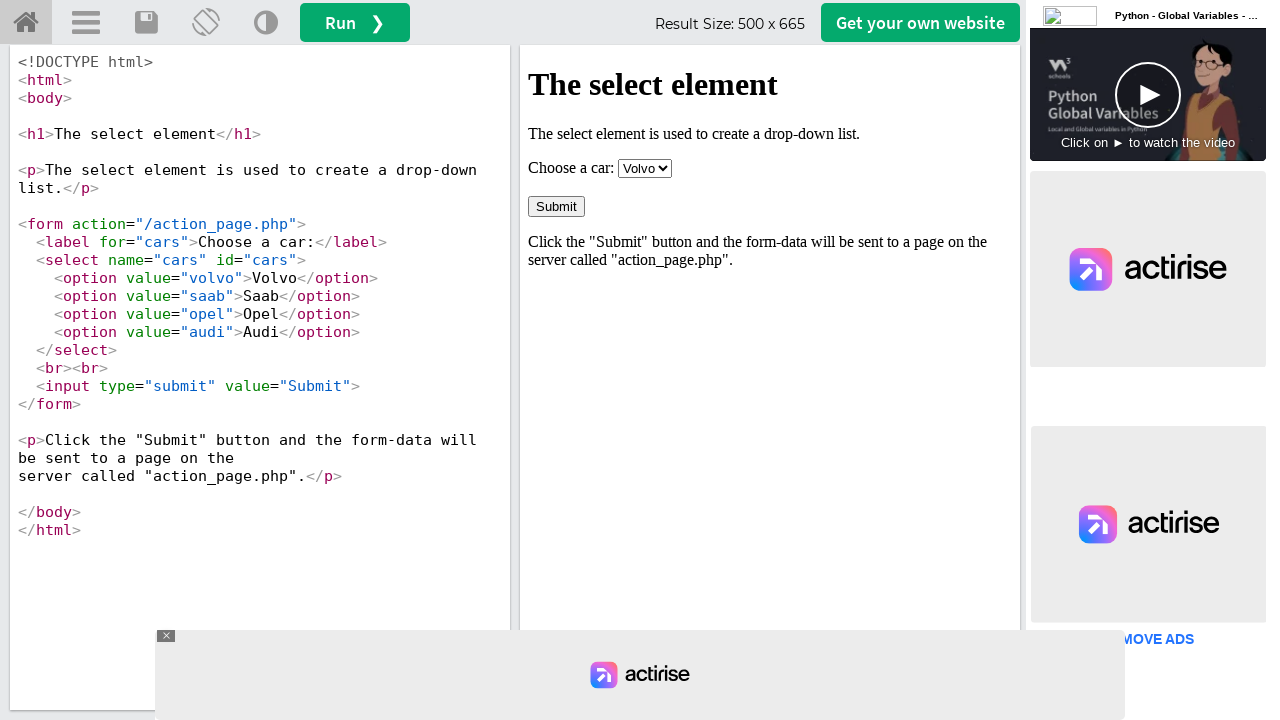

Verified second option is 'Saab'
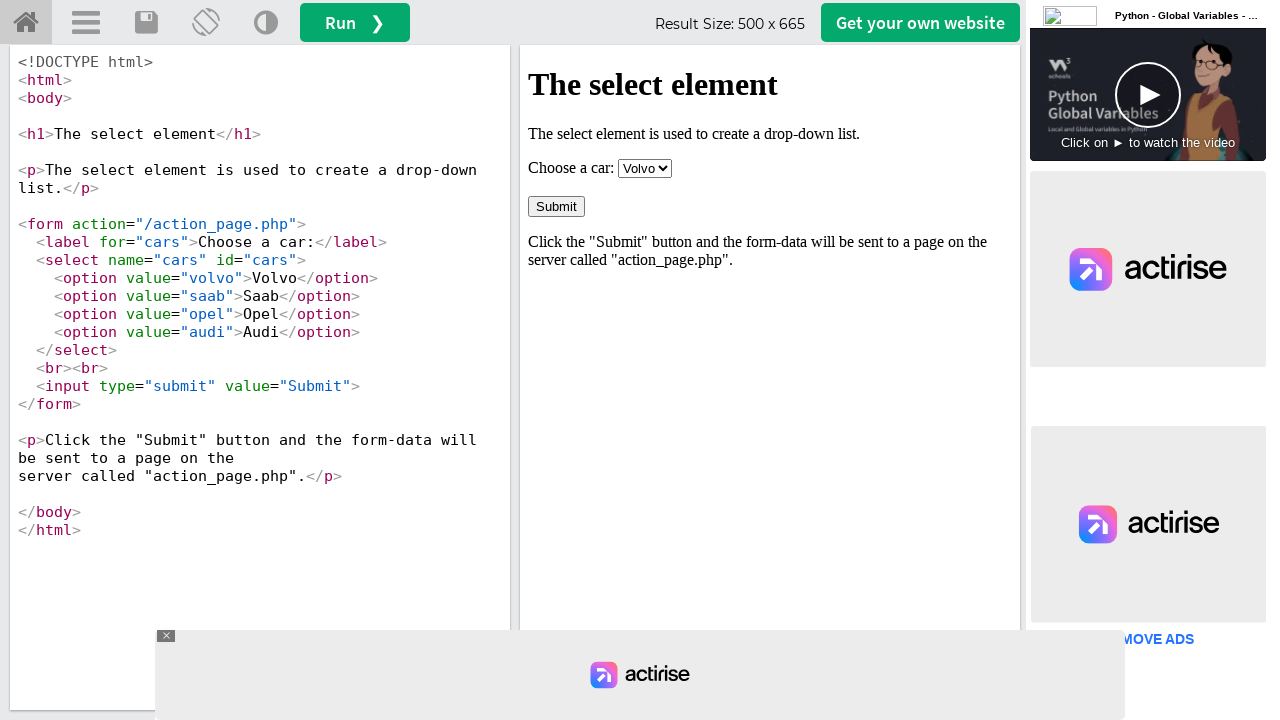

Verified third option is 'Opel'
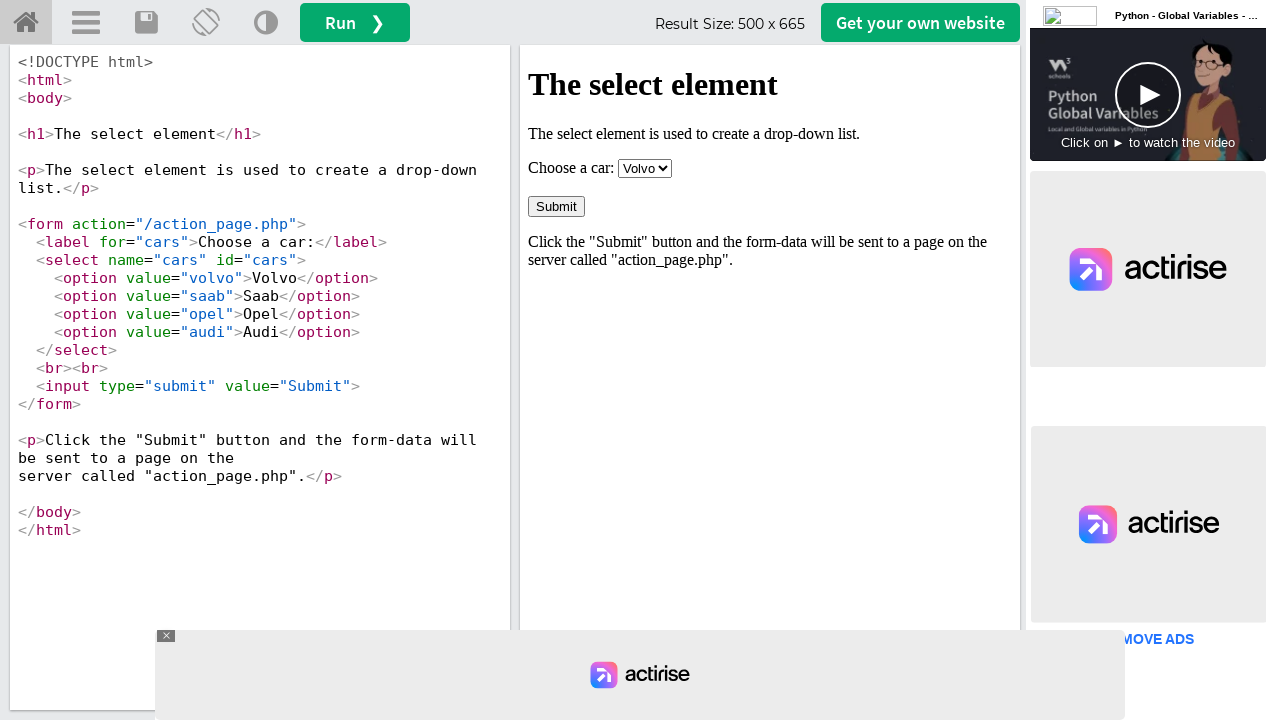

Verified fourth option is 'Audi'
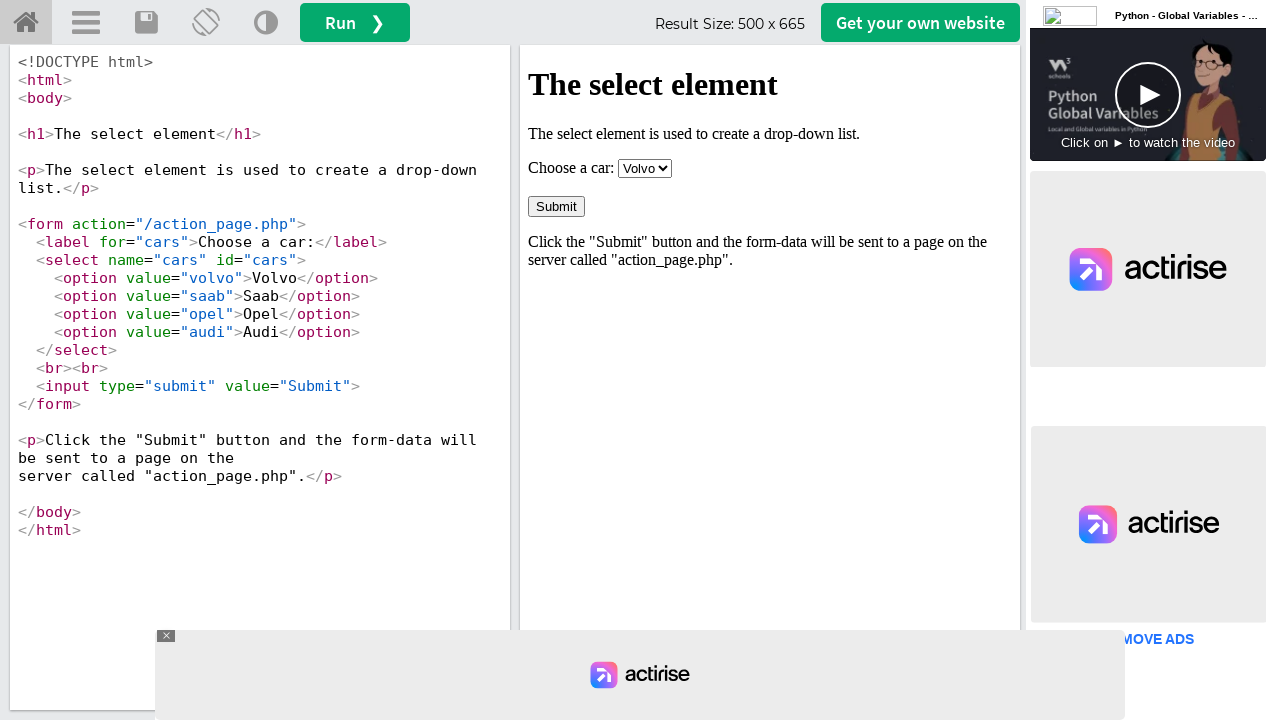

Selected option at index 3 (Audi) from the dropdown on #iframeResult >> internal:control=enter-frame >> #cars
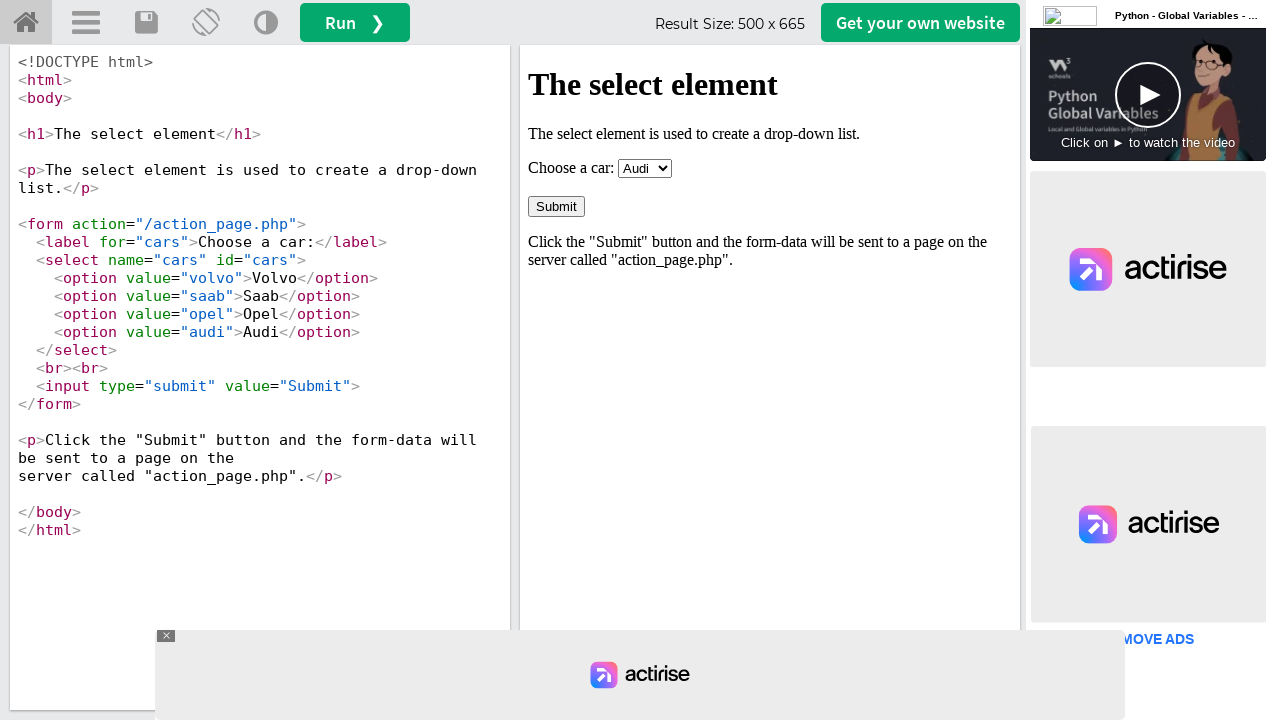

Verified that the selected option value is 'audi'
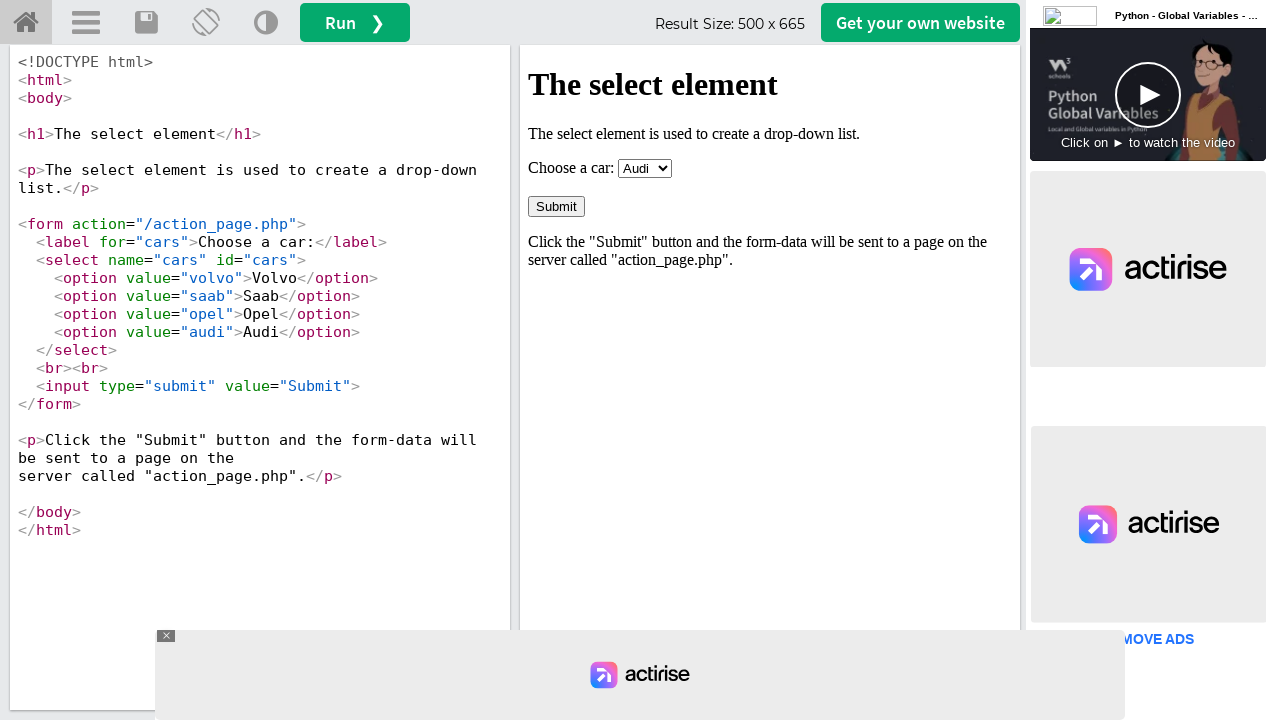

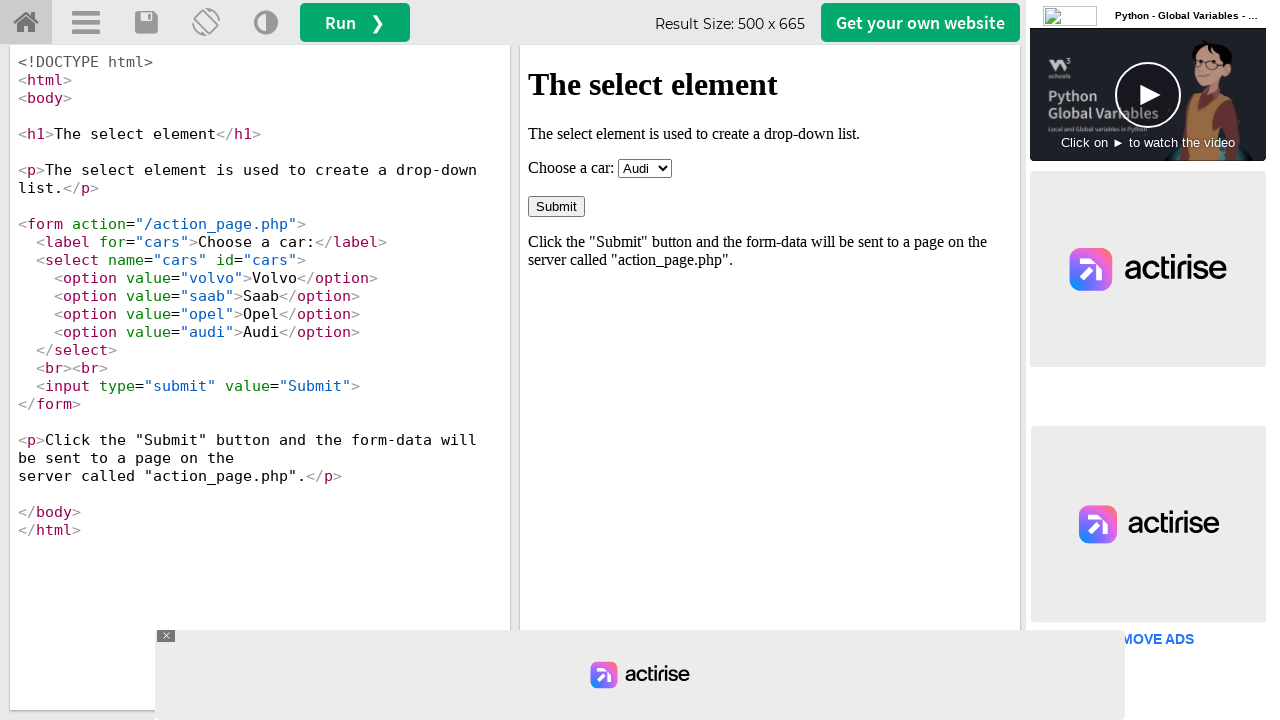